Opens YouTube homepage and maximizes the browser window, then waits for the page to fully load.

Starting URL: https://youtube.com

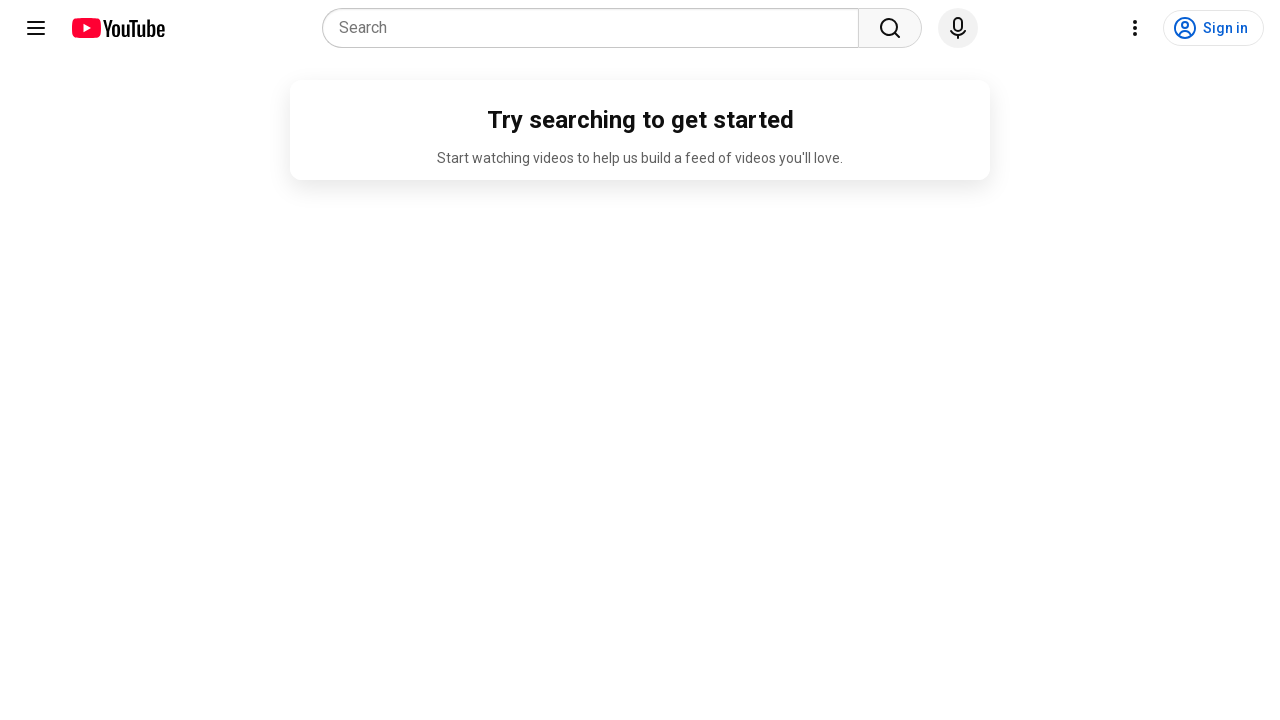

Set viewport size to 1920x1080 to maximize browser window
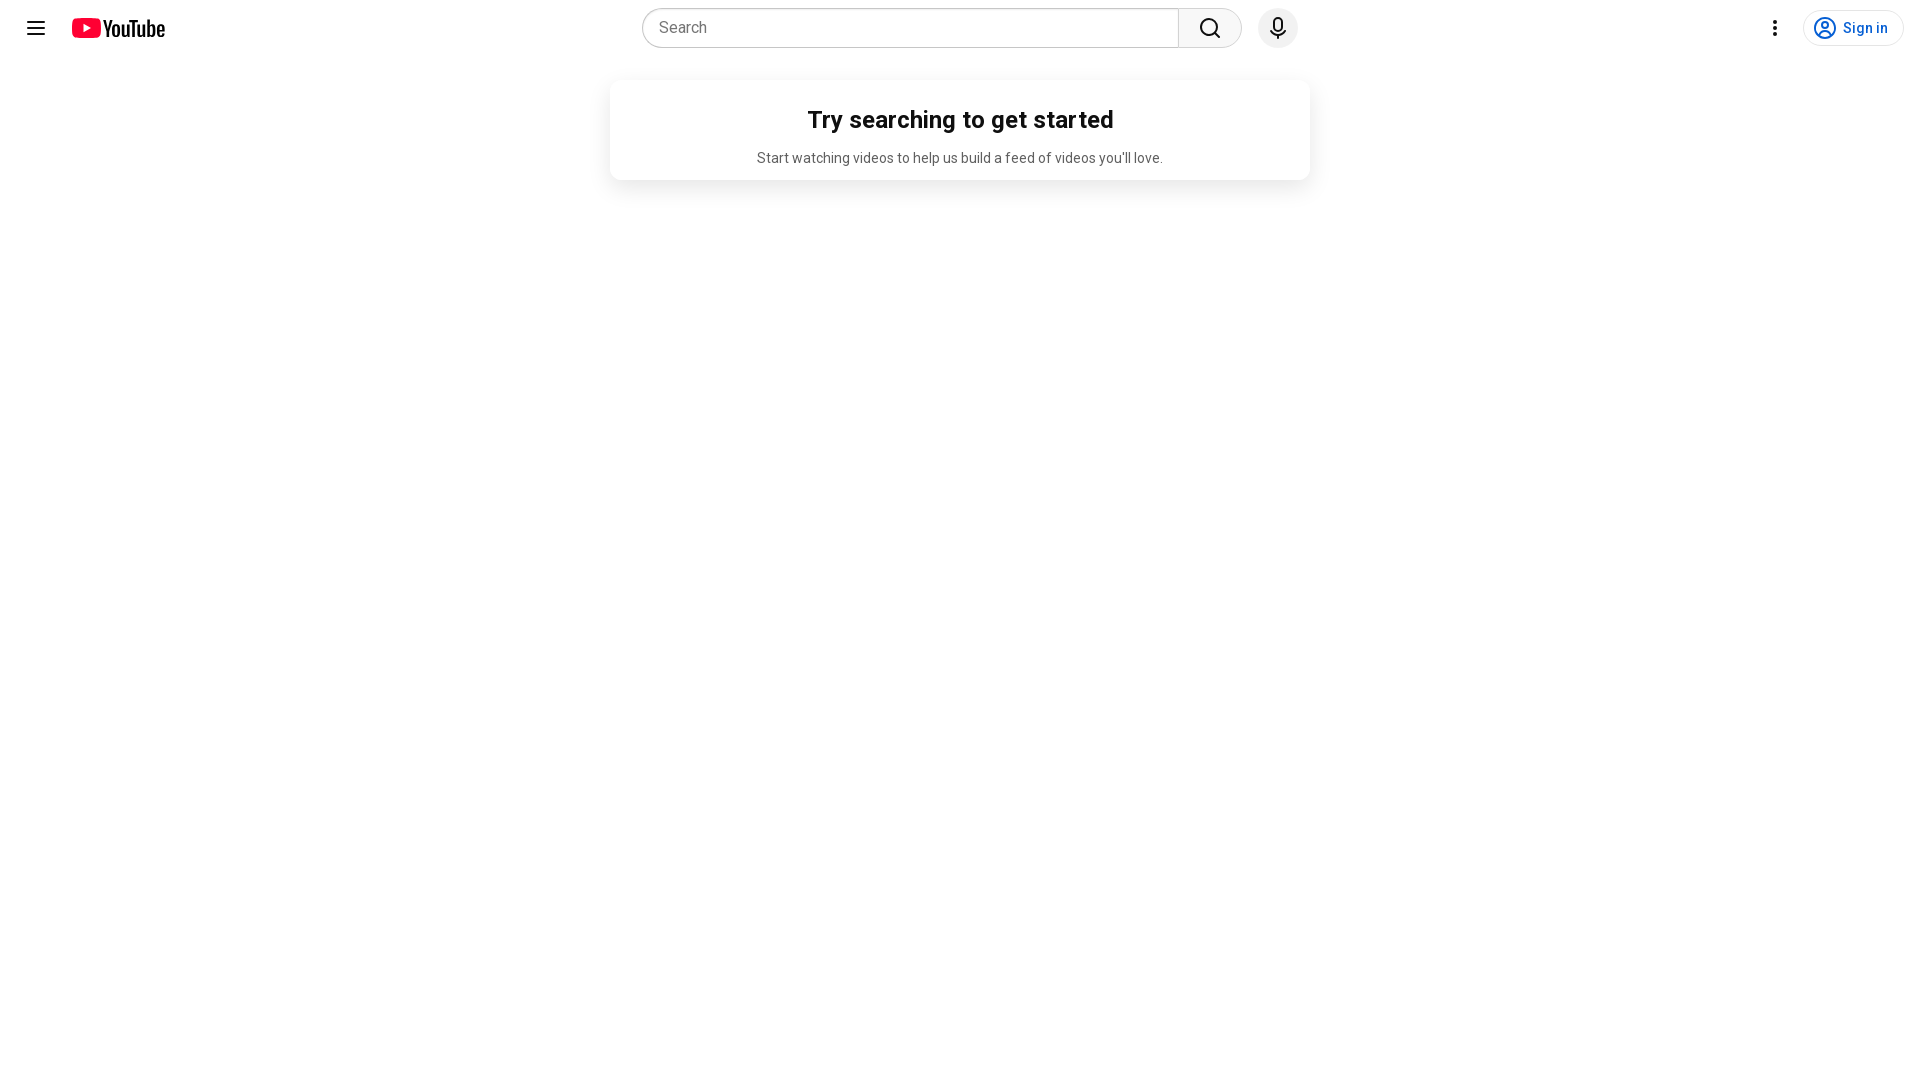

Waited for page DOM to be fully loaded
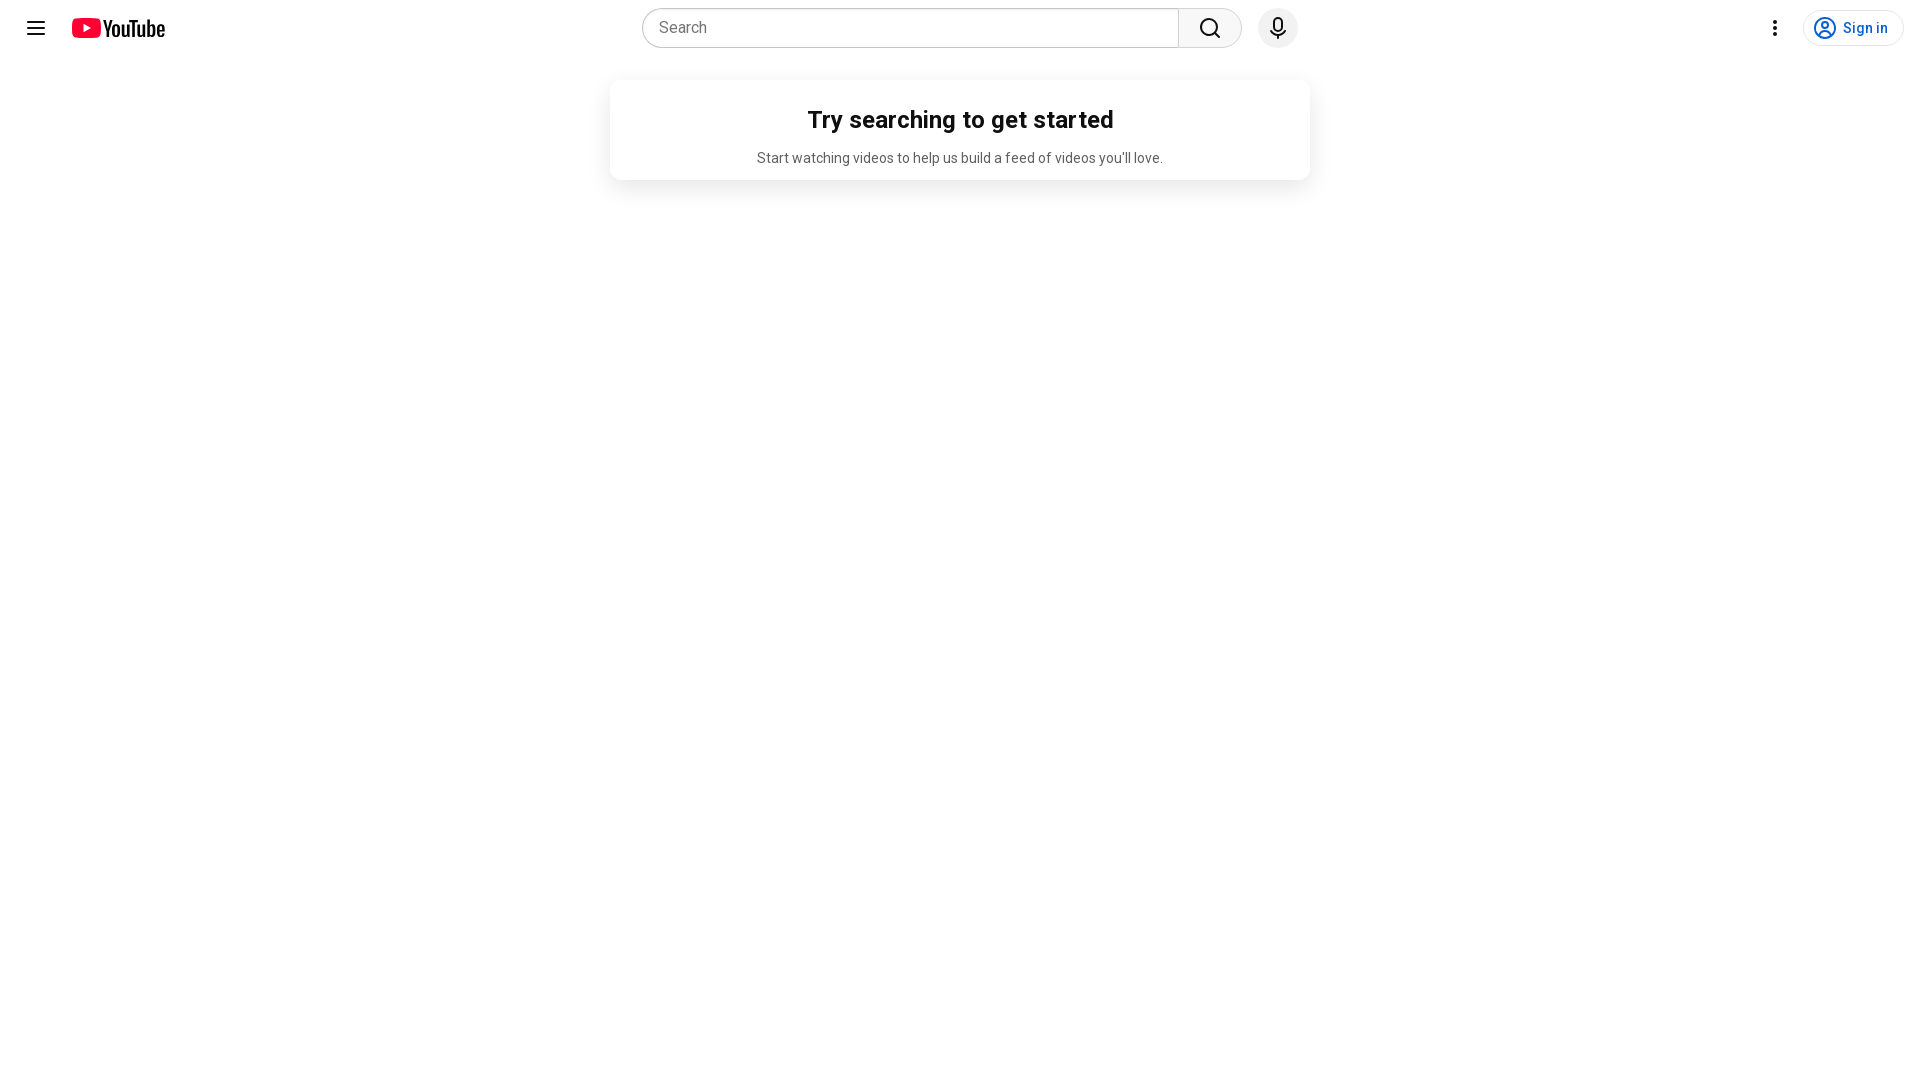

YouTube main content area (ytd-app) became visible
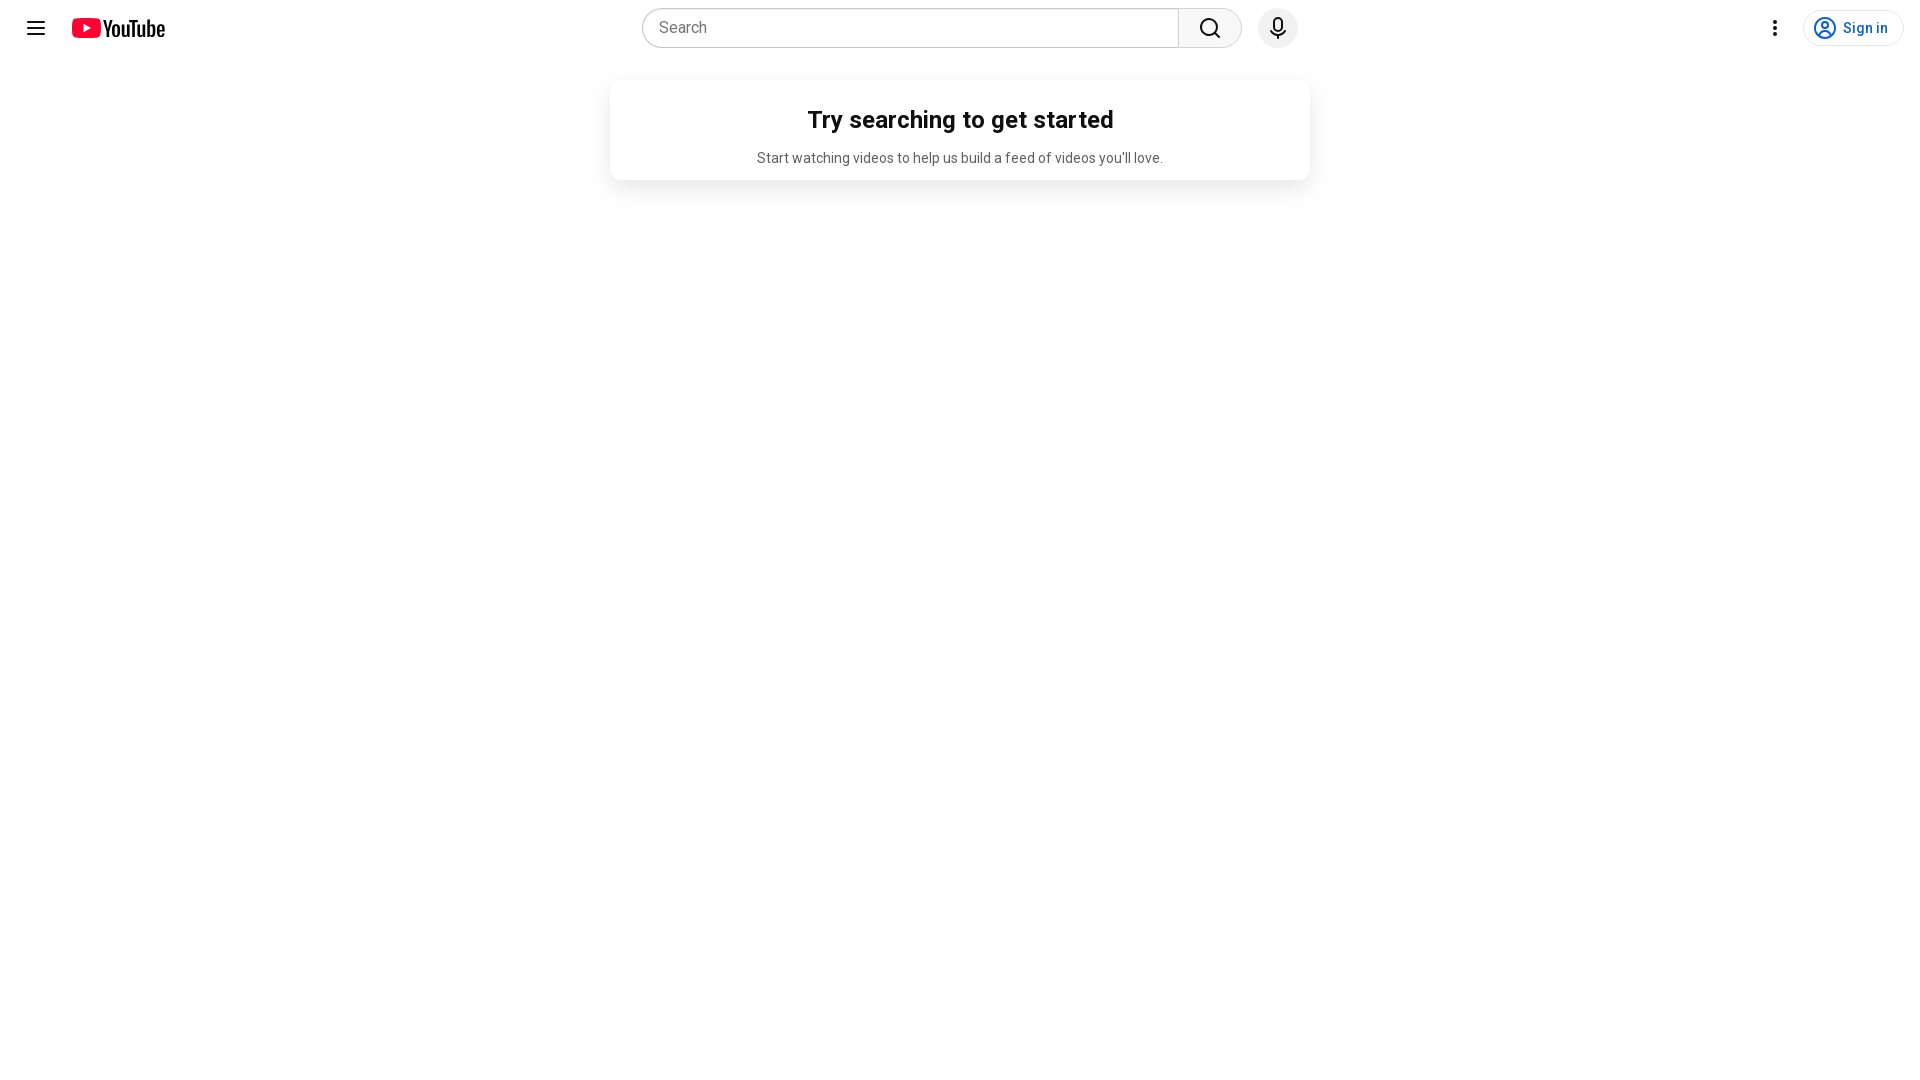

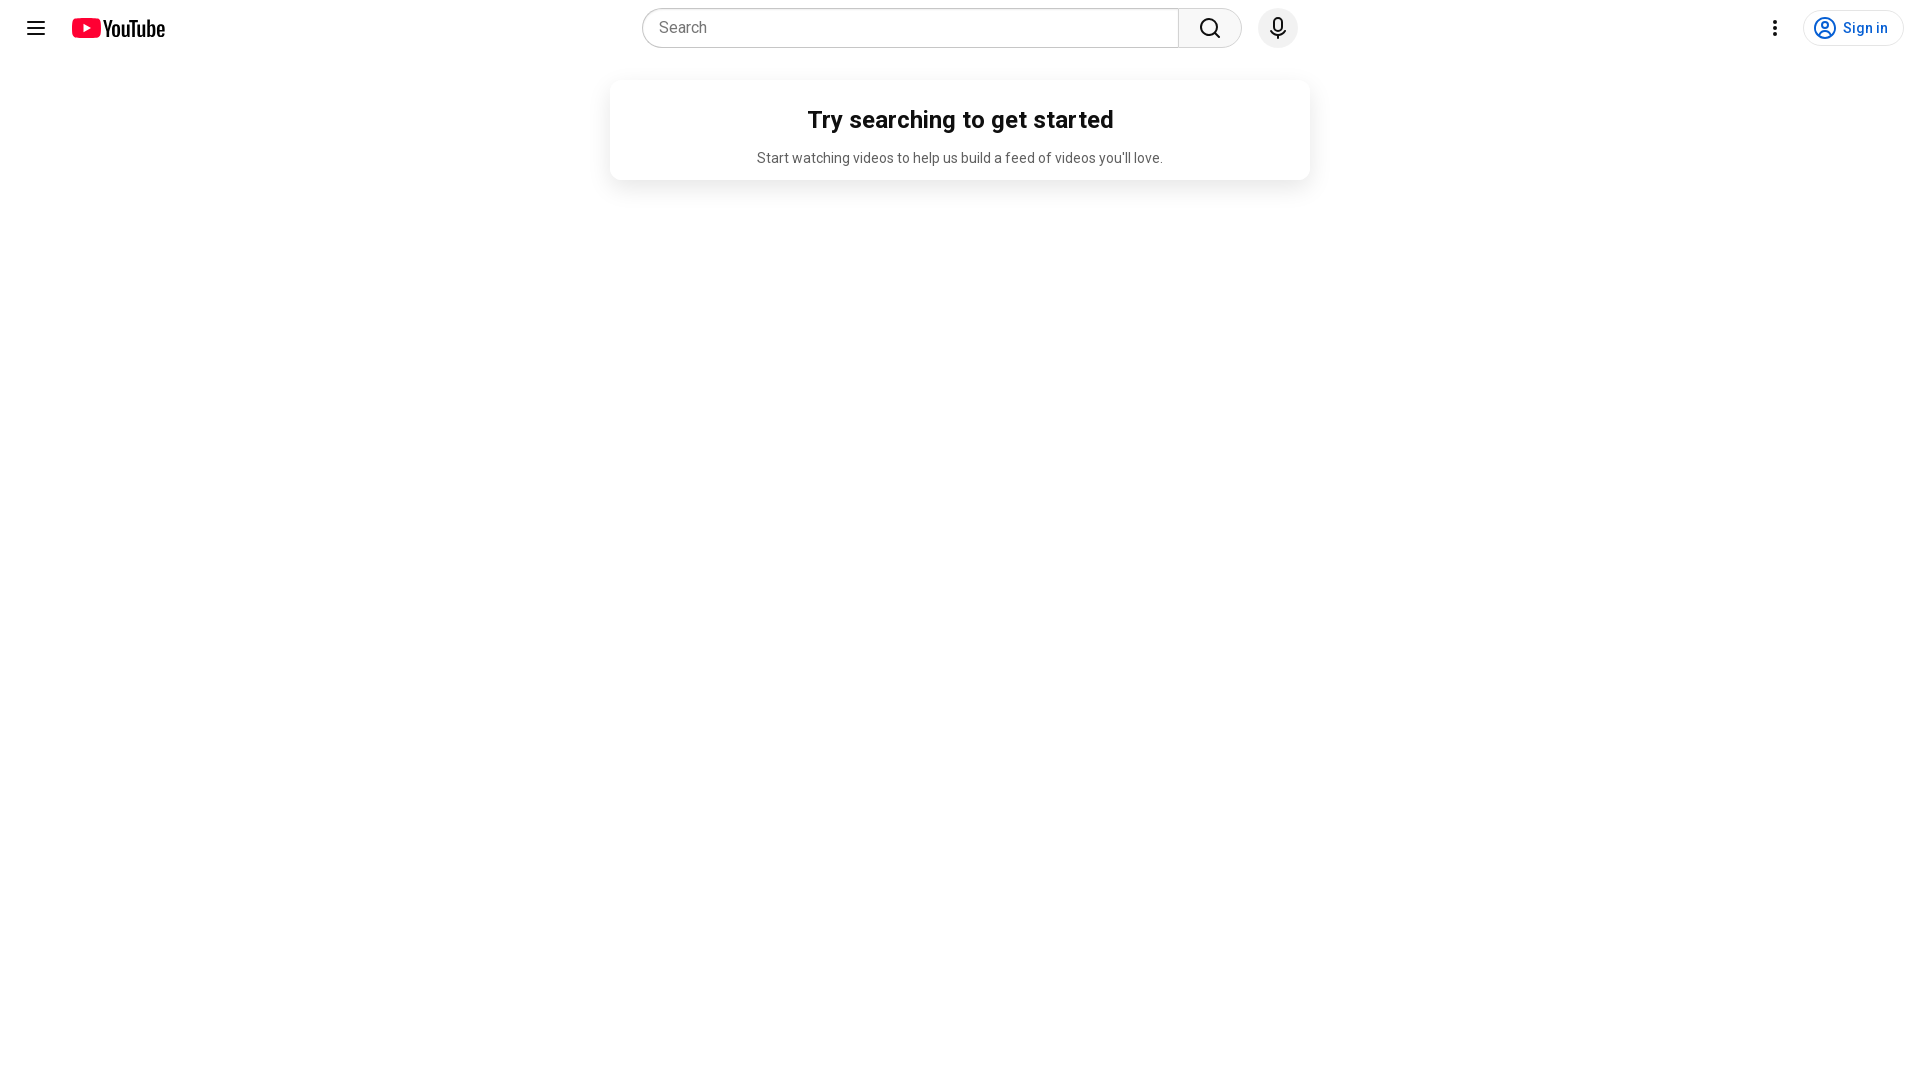